Navigates to an e-commerce demo site and clicks on the Laptops category link to view laptop products

Starting URL: https://www.demoblaze.com/index.html#

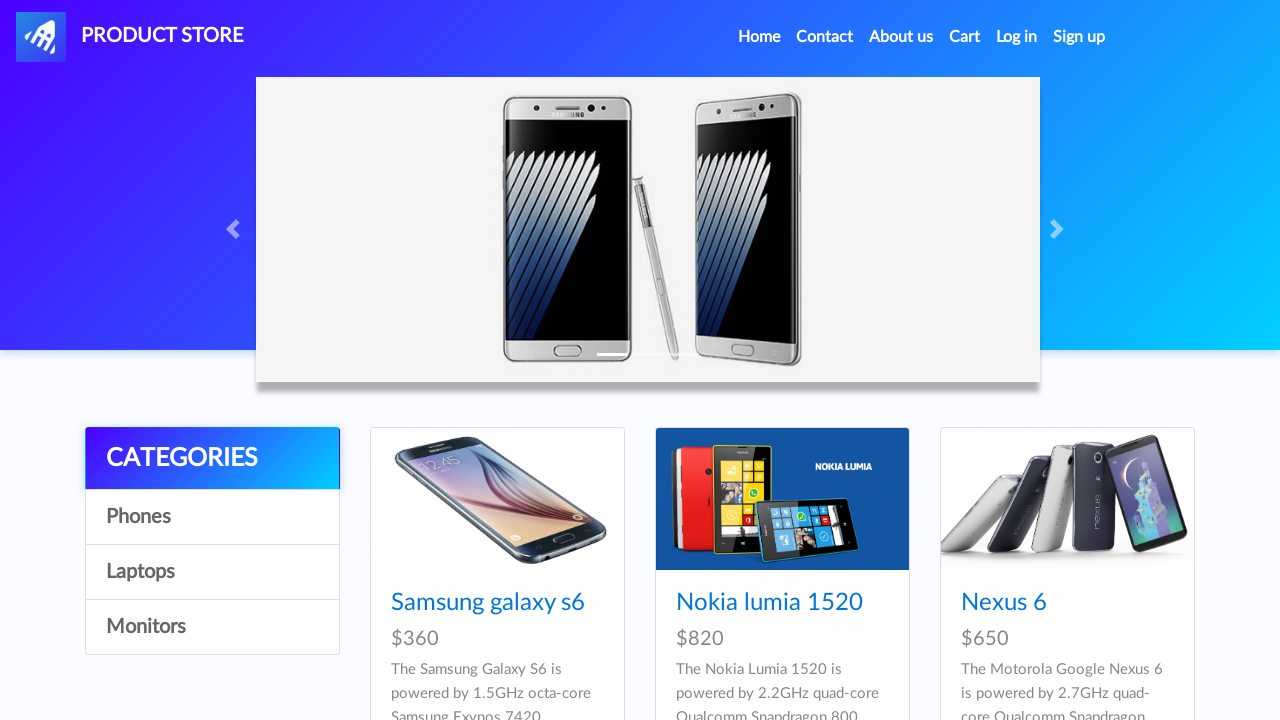

Navigated to e-commerce demo site
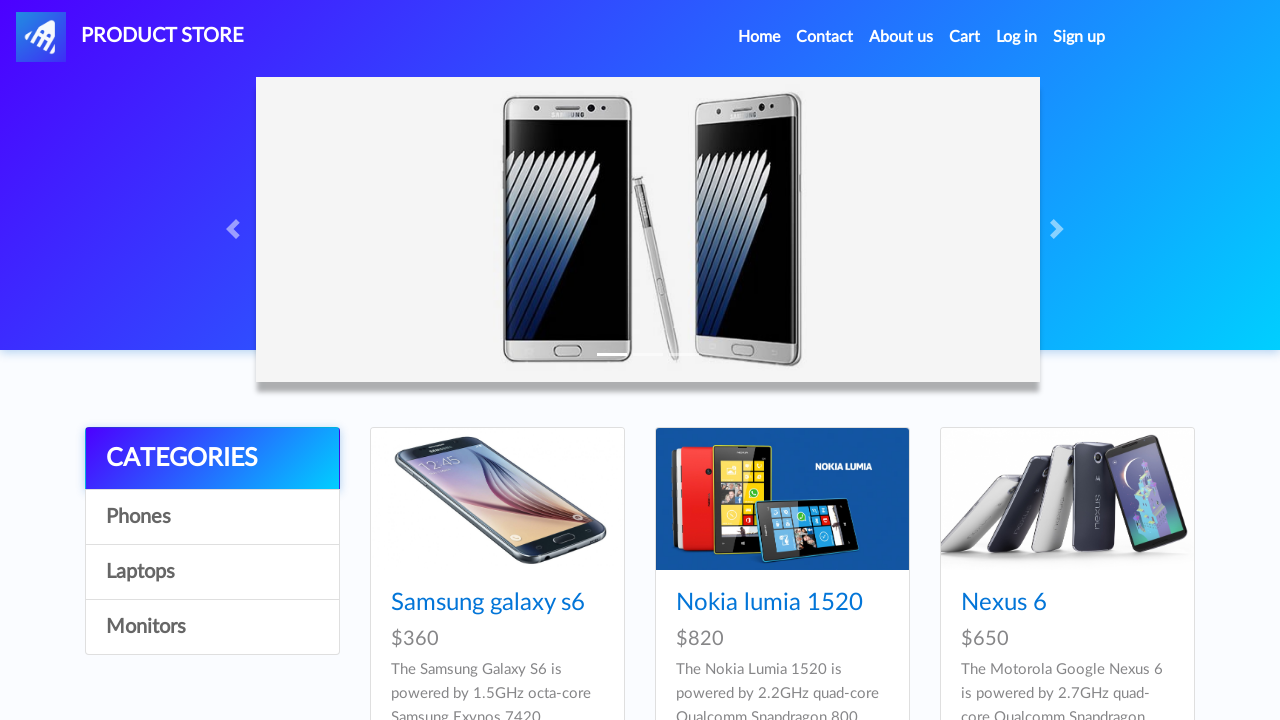

Clicked on the Laptops category link at (212, 572) on xpath=//a[contains(text(), 'Laptops')]
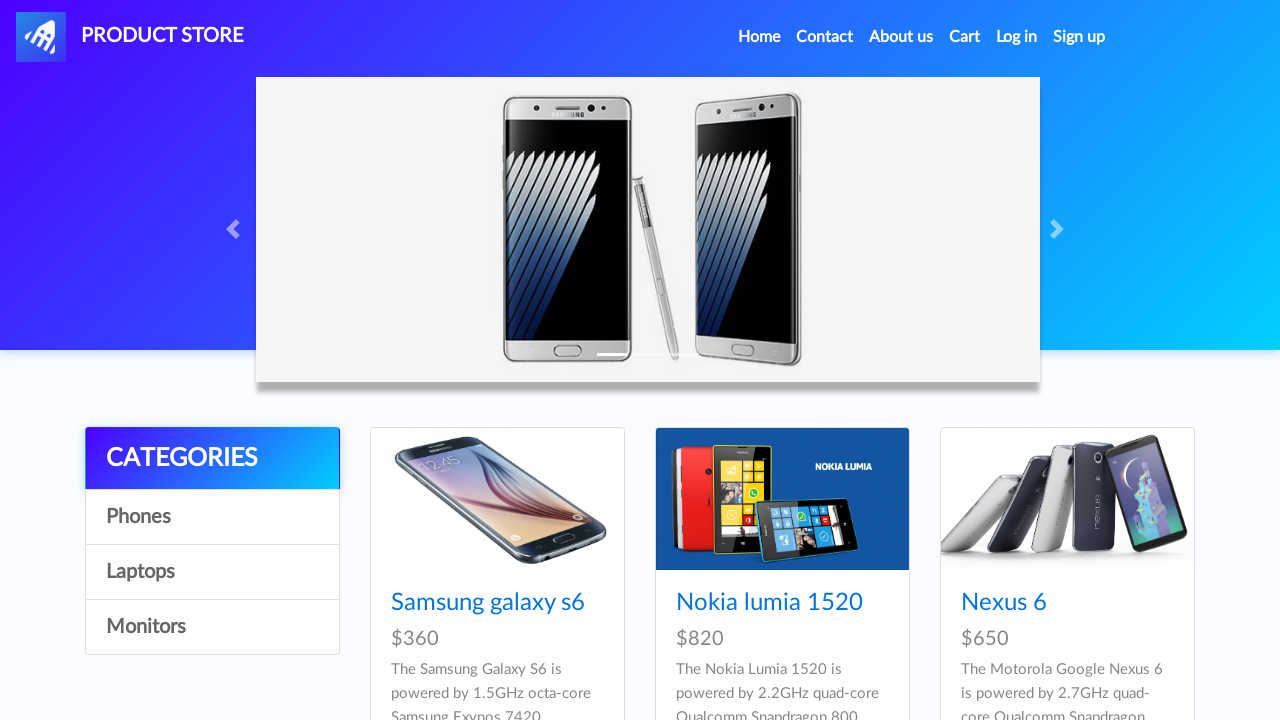

Laptop products loaded successfully
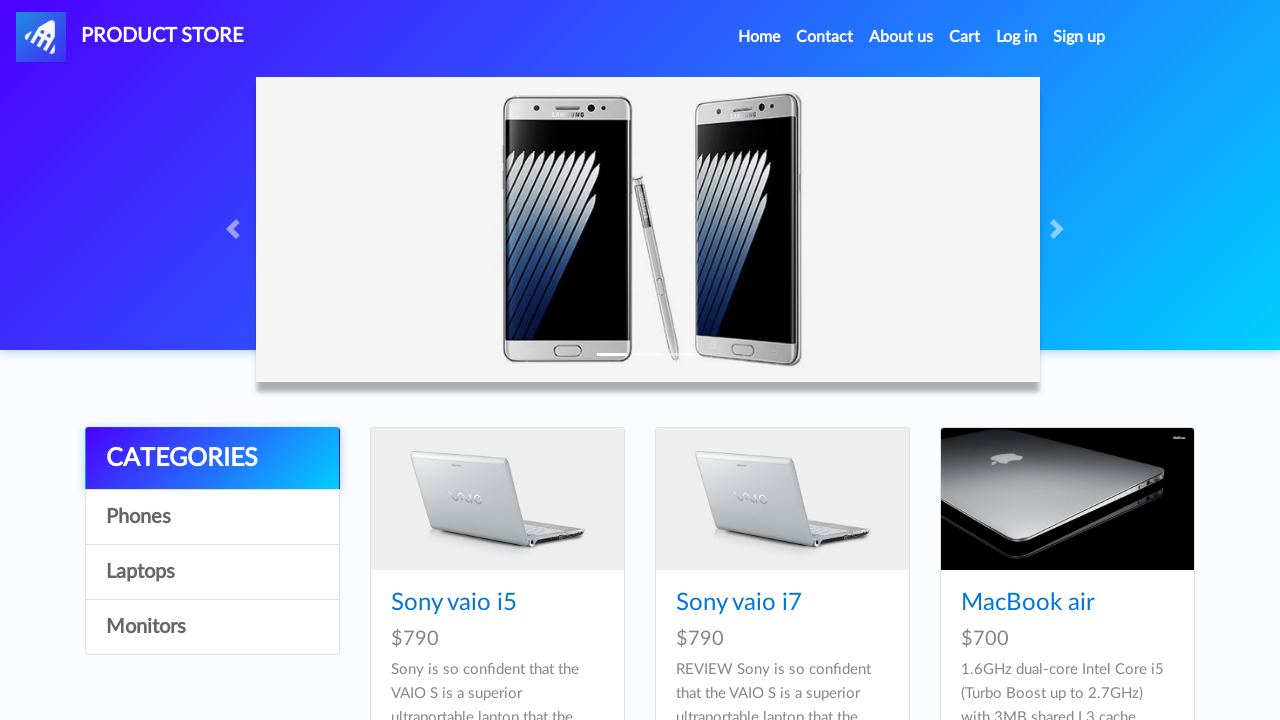

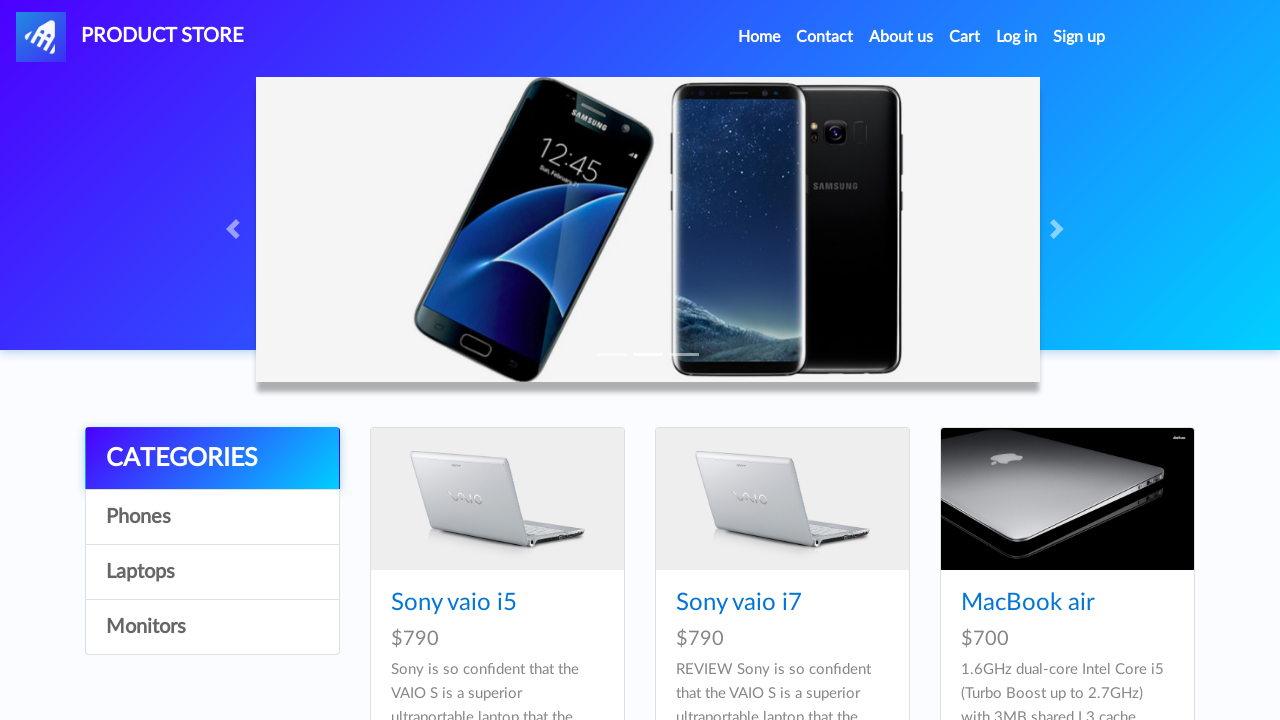